Navigates to Seoul Asan Medical Center's disease encyclopedia, clicks on a disease entry to view its details, returns to the list, and navigates to the next page of results.

Starting URL: https://www.amc.seoul.kr/asan/healthinfo/disease/diseaseList.do?searchKeyword=

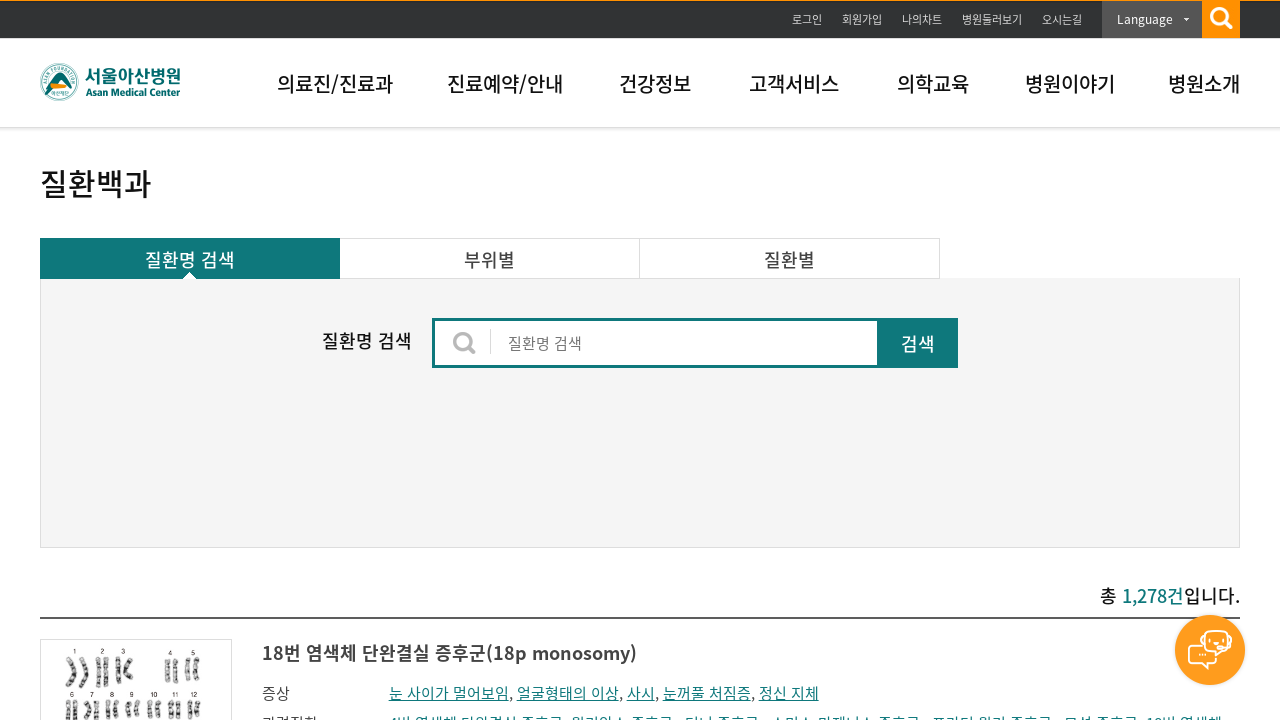

Waited for disease list to load - disease encyclopedia page displayed
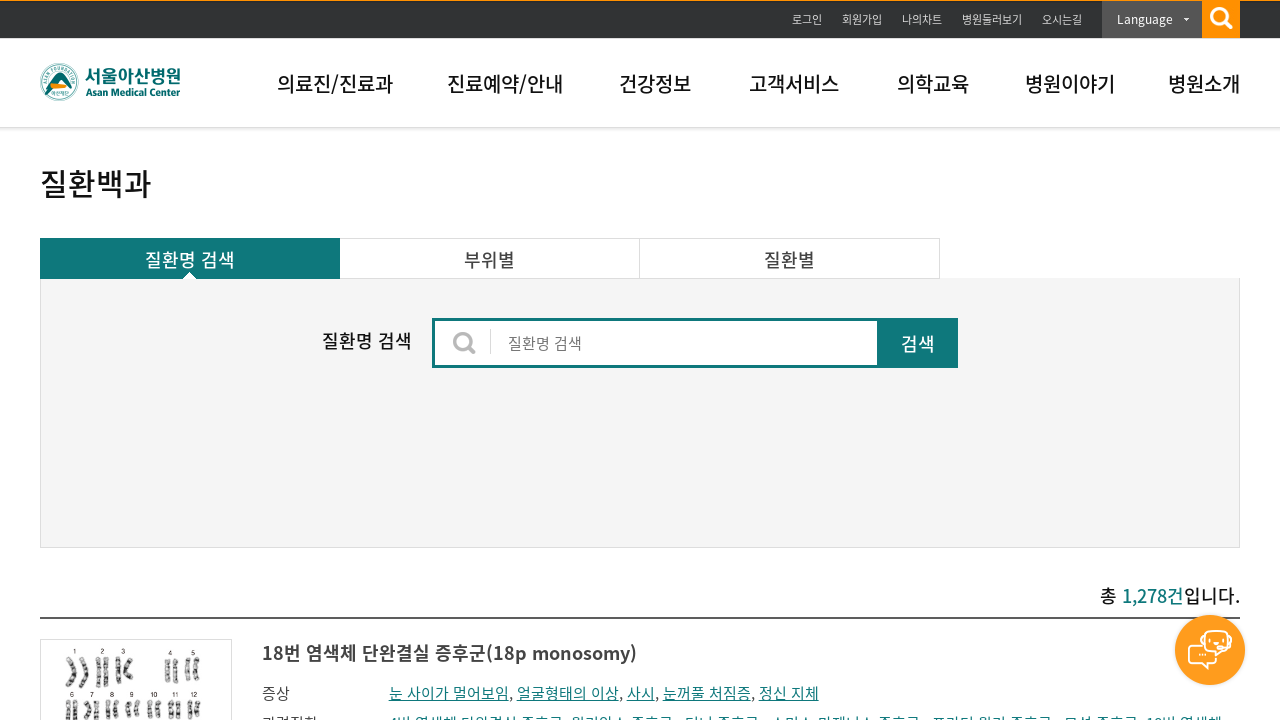

Clicked on the first disease entry in the encyclopedia list at (449, 652) on .contTitle a >> nth=0
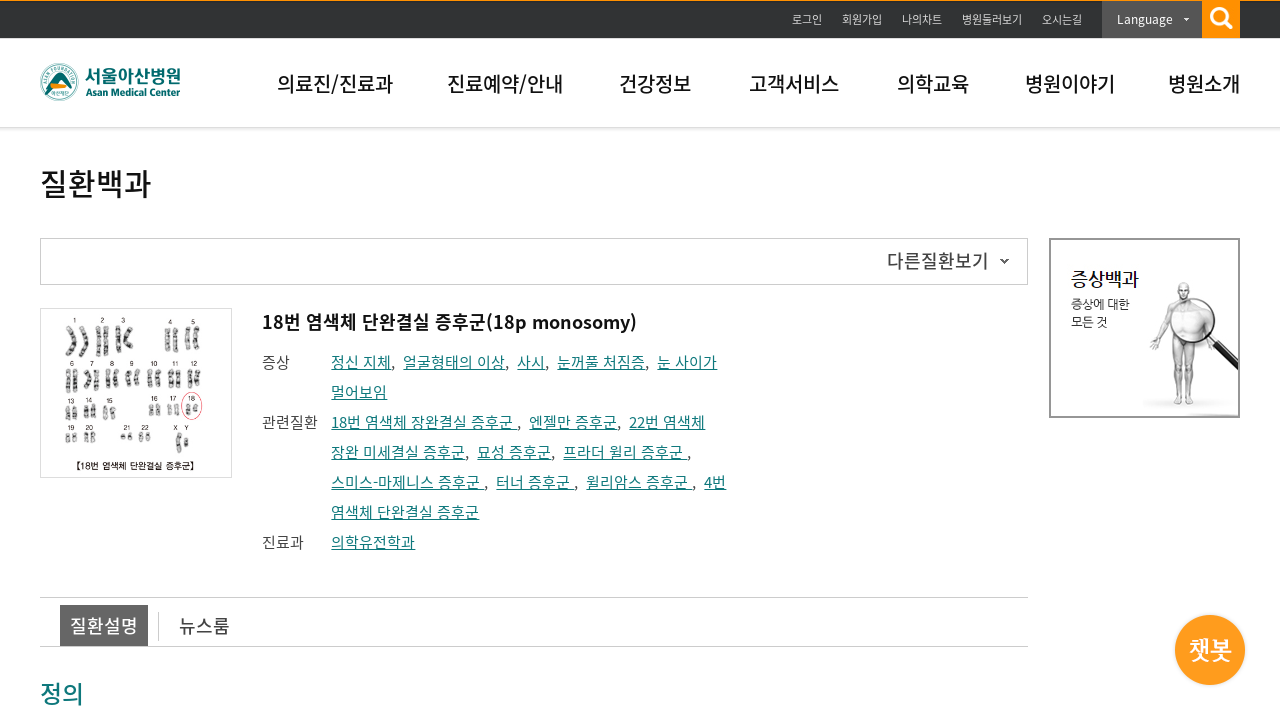

Disease detail page loaded - network idle state reached
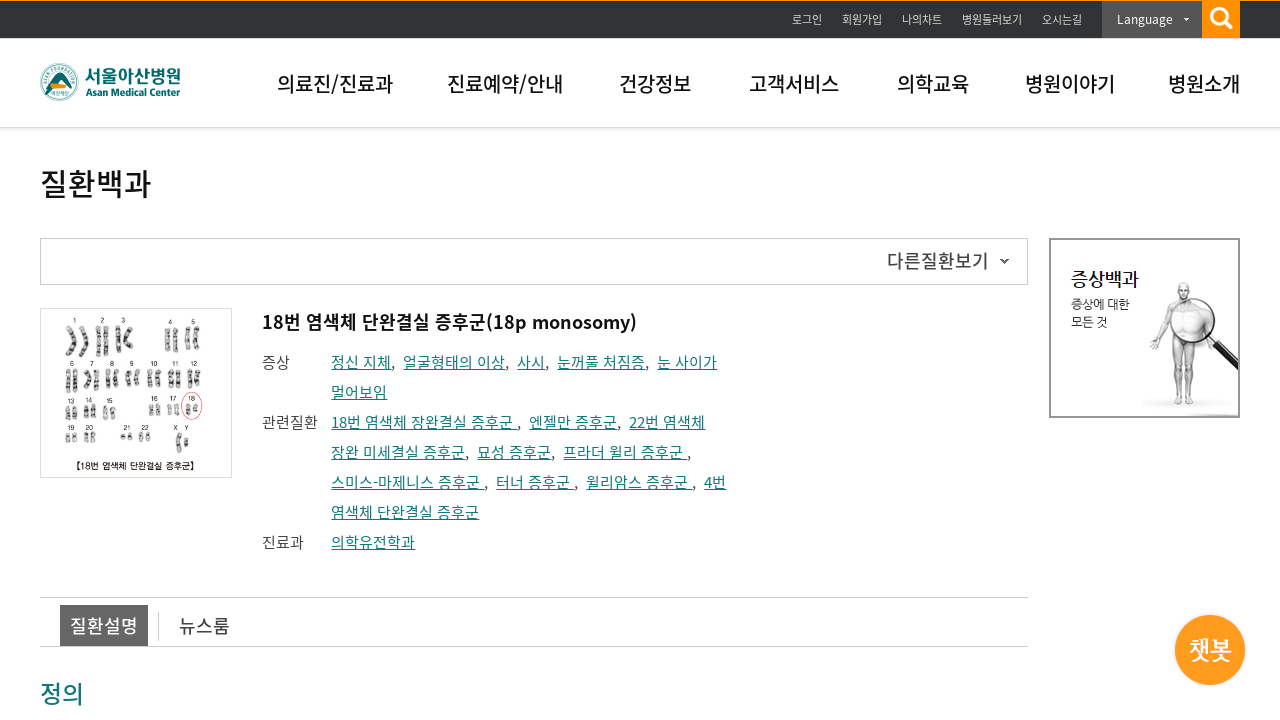

Navigated back to the disease encyclopedia list
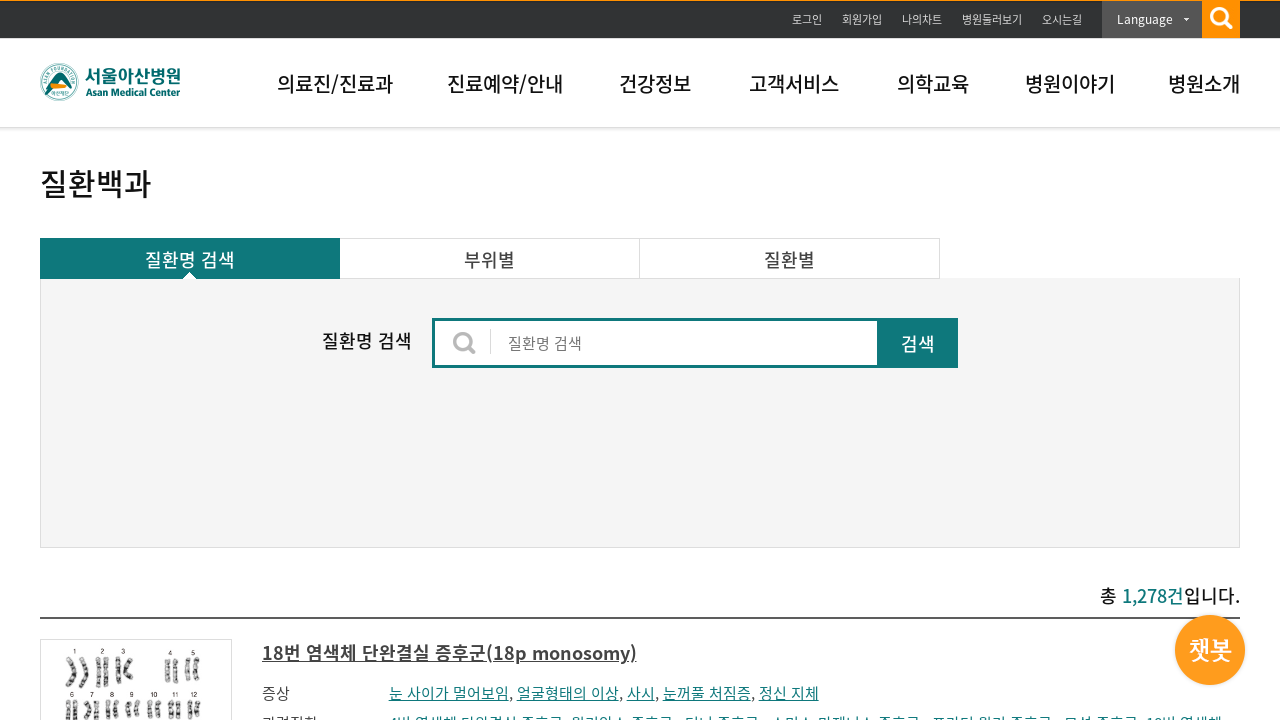

Waited for disease list to reload after navigating back
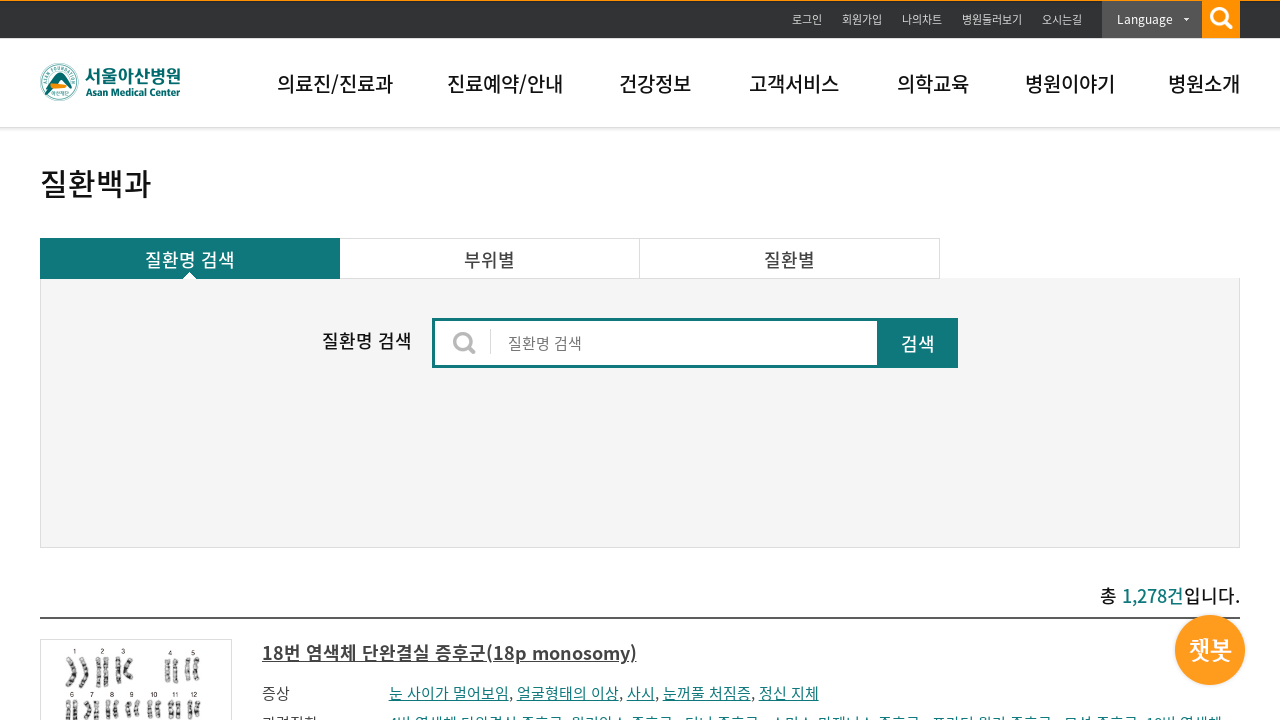

Clicked the next page button to navigate to page 2 of results at (833, 360) on .nextPageBtn
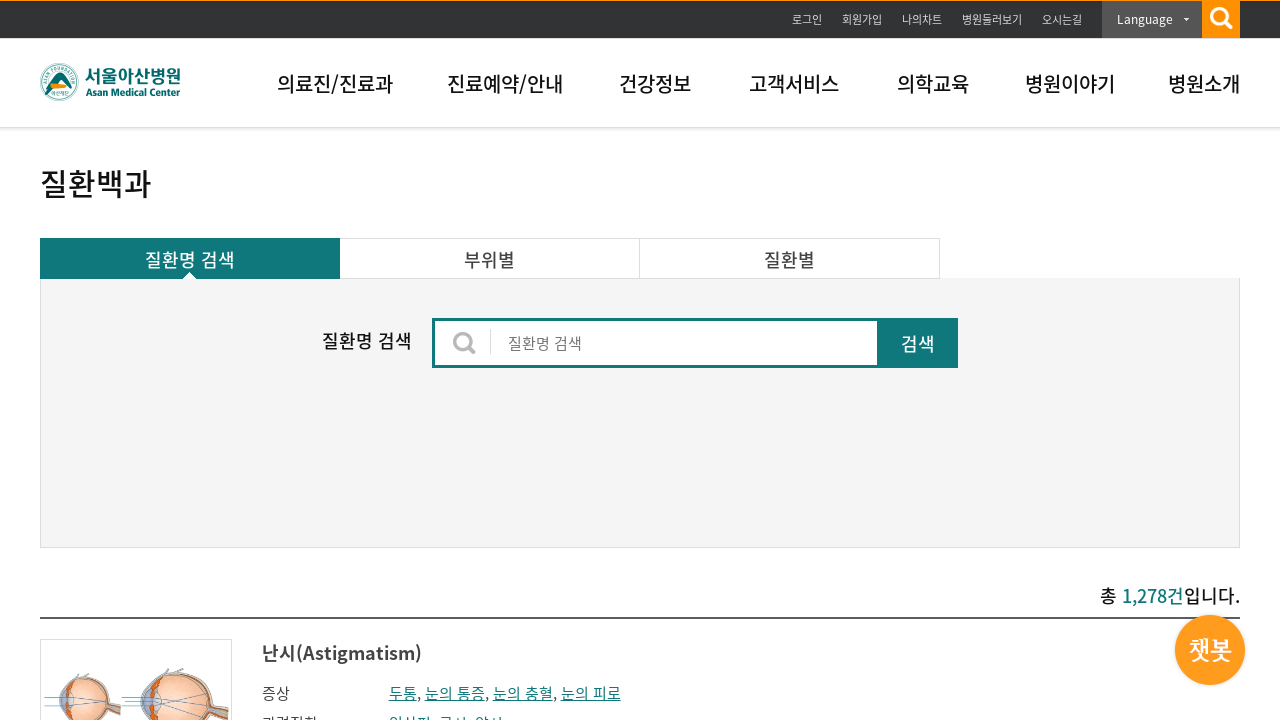

Next page of disease encyclopedia results loaded
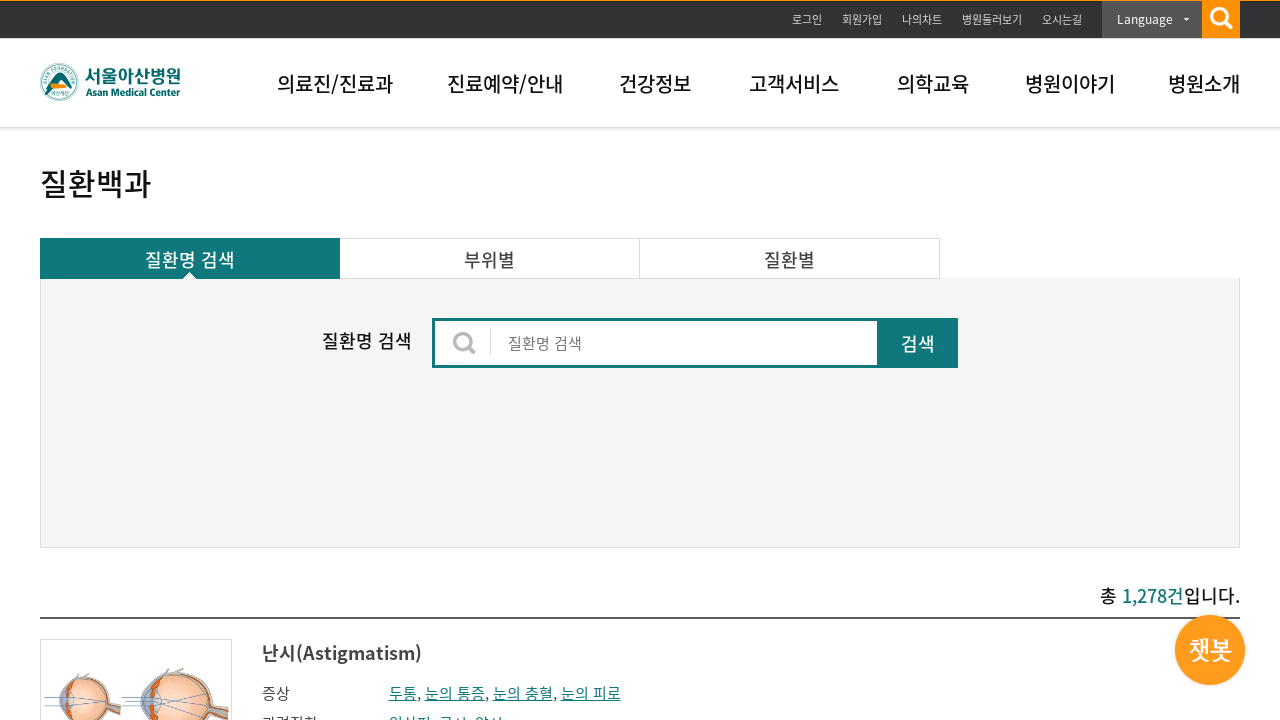

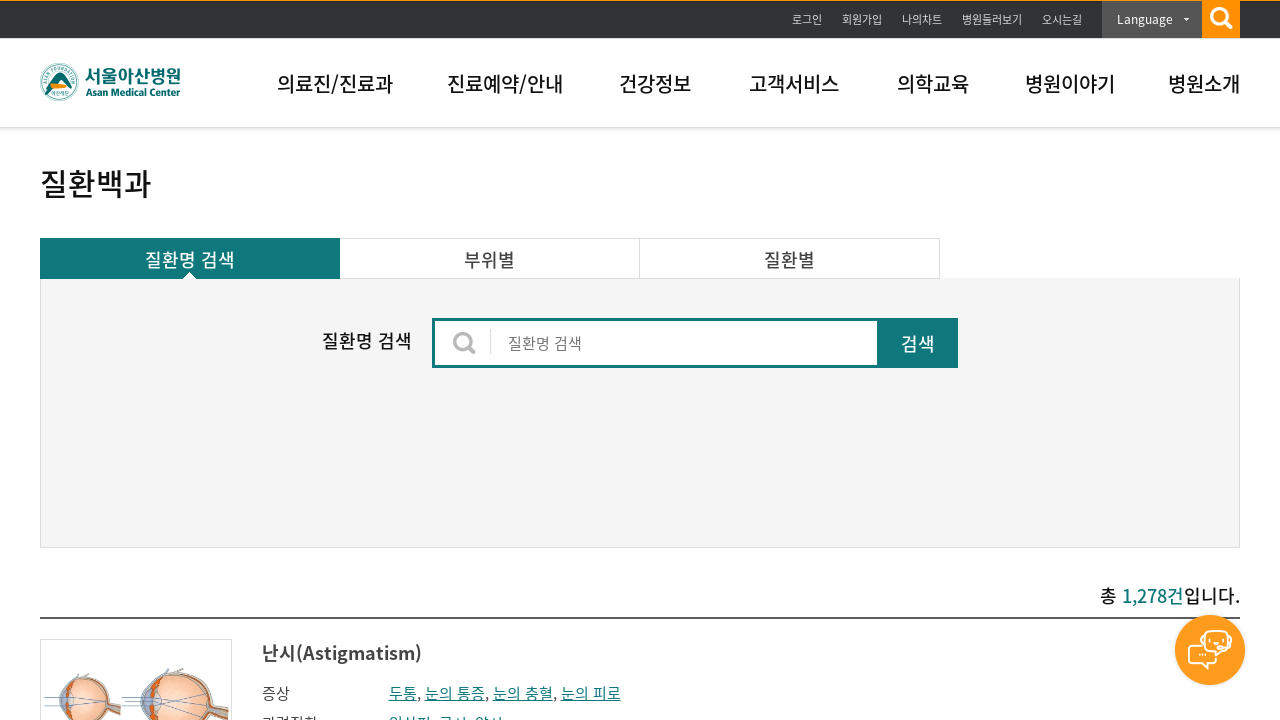